Tests JavaScript prompt box functionality by clicking the prompt box button, handling the alert dialog, and entering text into it

Starting URL: https://www.hyrtutorials.com/p/alertsdemo.html

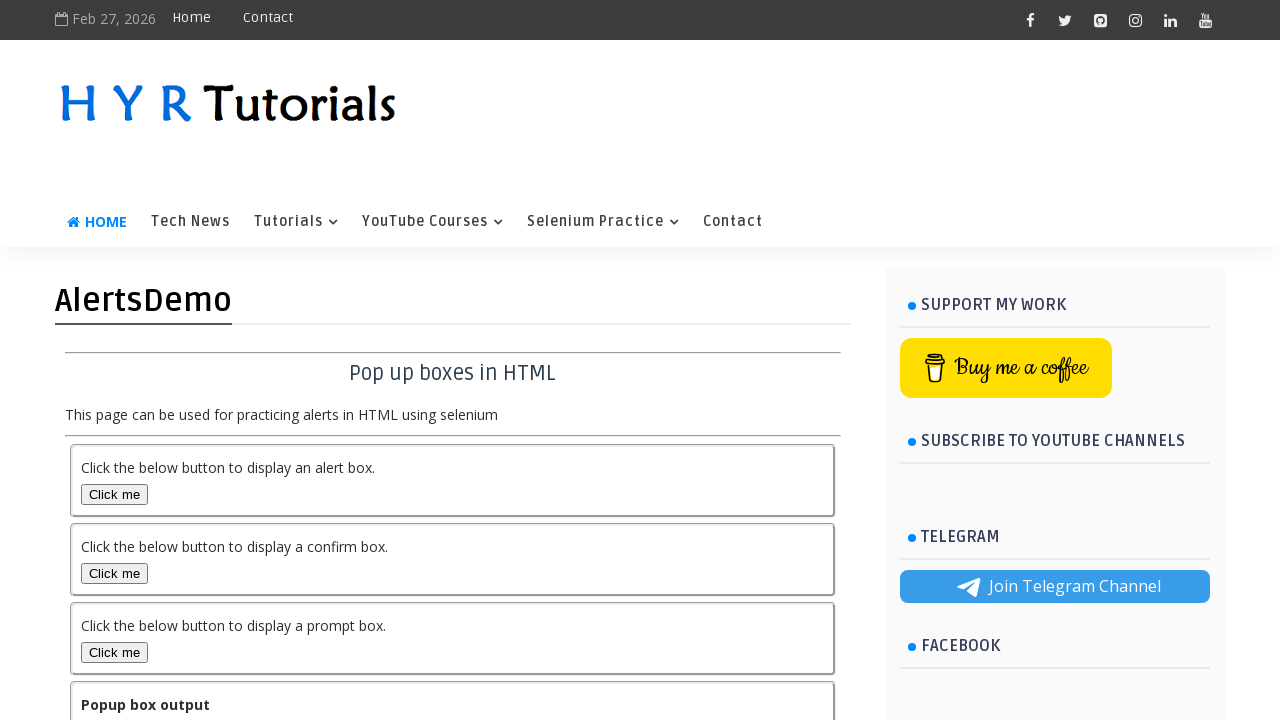

Clicked the prompt box button to trigger JavaScript prompt dialog at (114, 652) on #promptBox
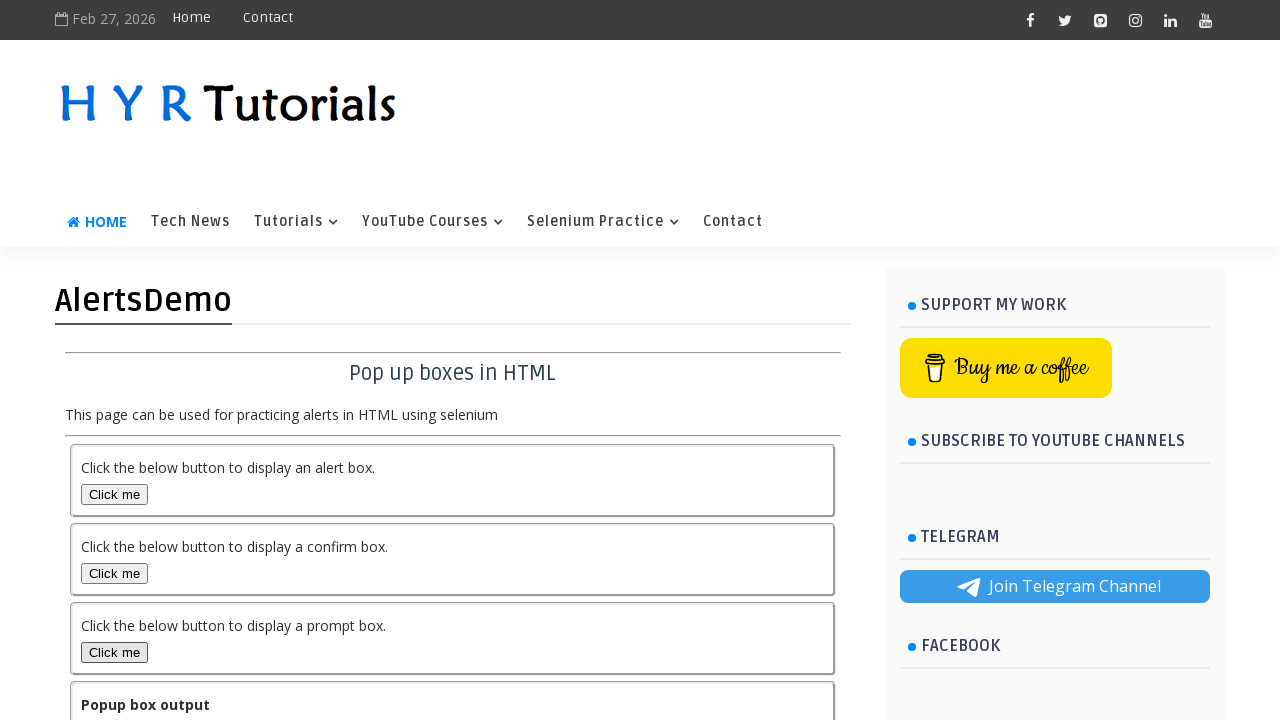

Set up dialog handler to accept prompt with text 'prasad'
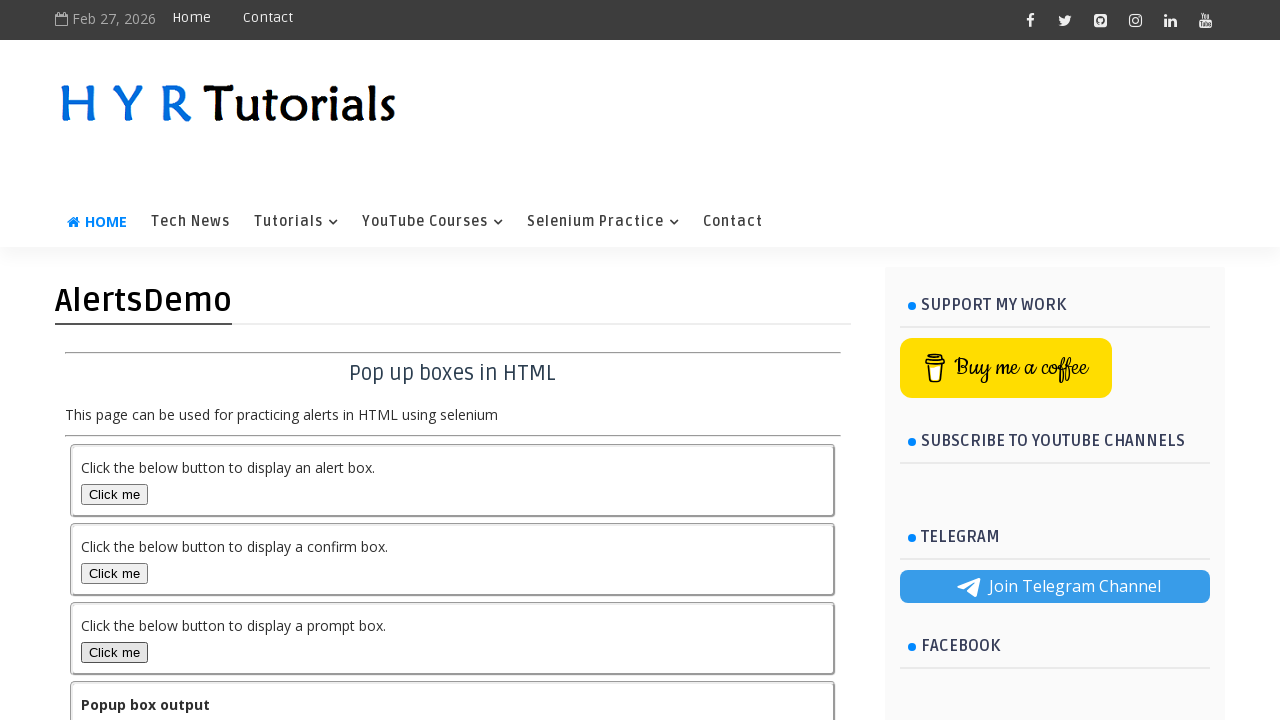

Clicked the prompt box button again with dialog handler in place at (114, 652) on #promptBox
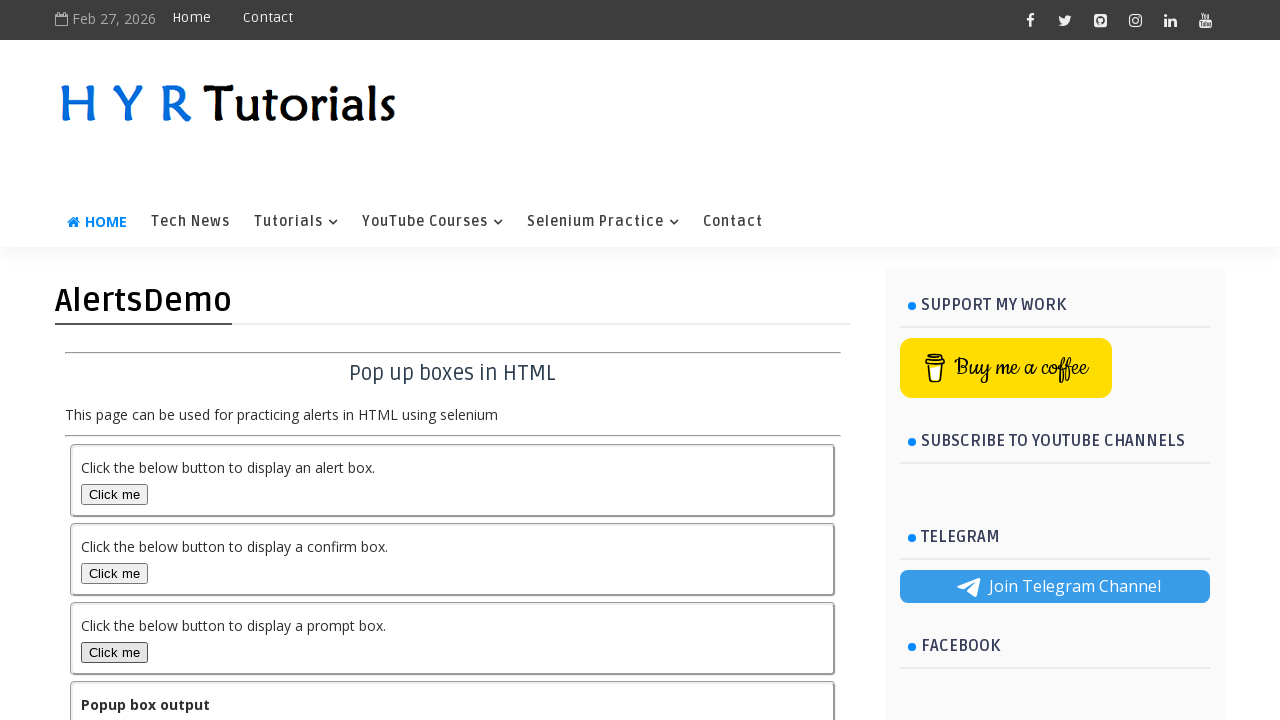

Waited 1 second for dialog to be handled
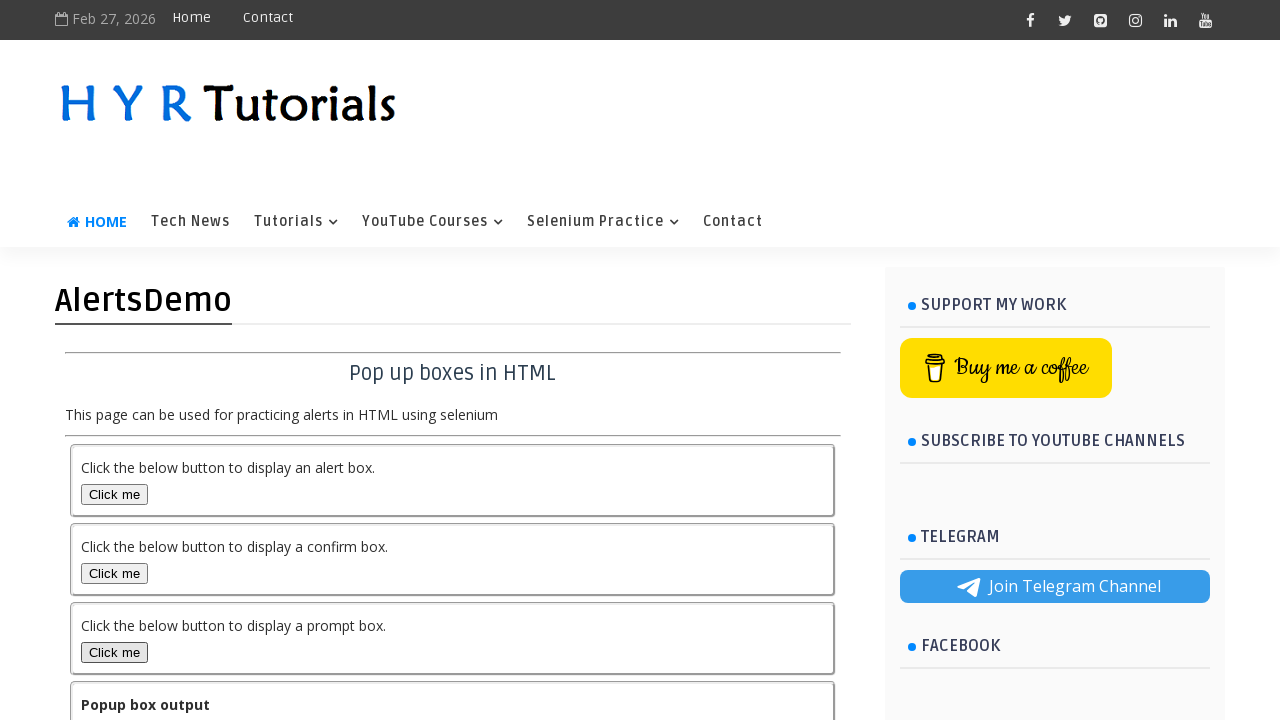

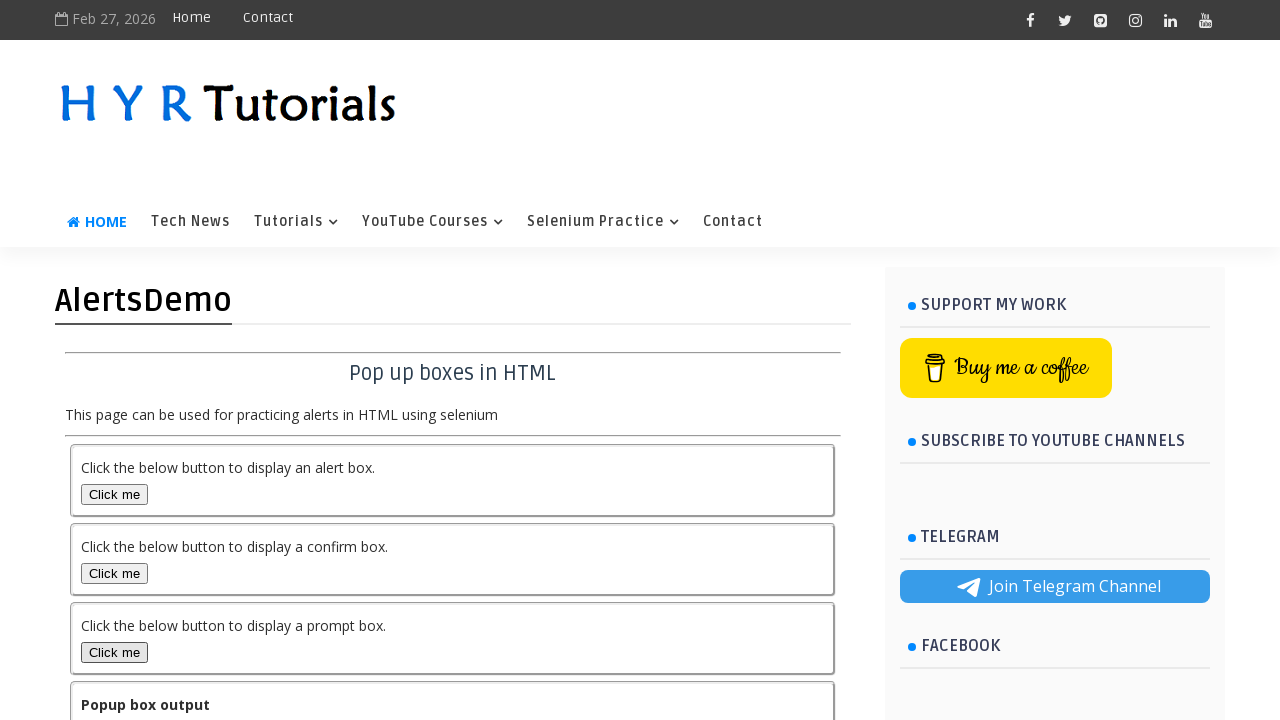